Tests navigation to a Samsung Galaxy S6 product page by clicking on the product link and verifying the product title is displayed correctly

Starting URL: https://demoblaze.com/index.html

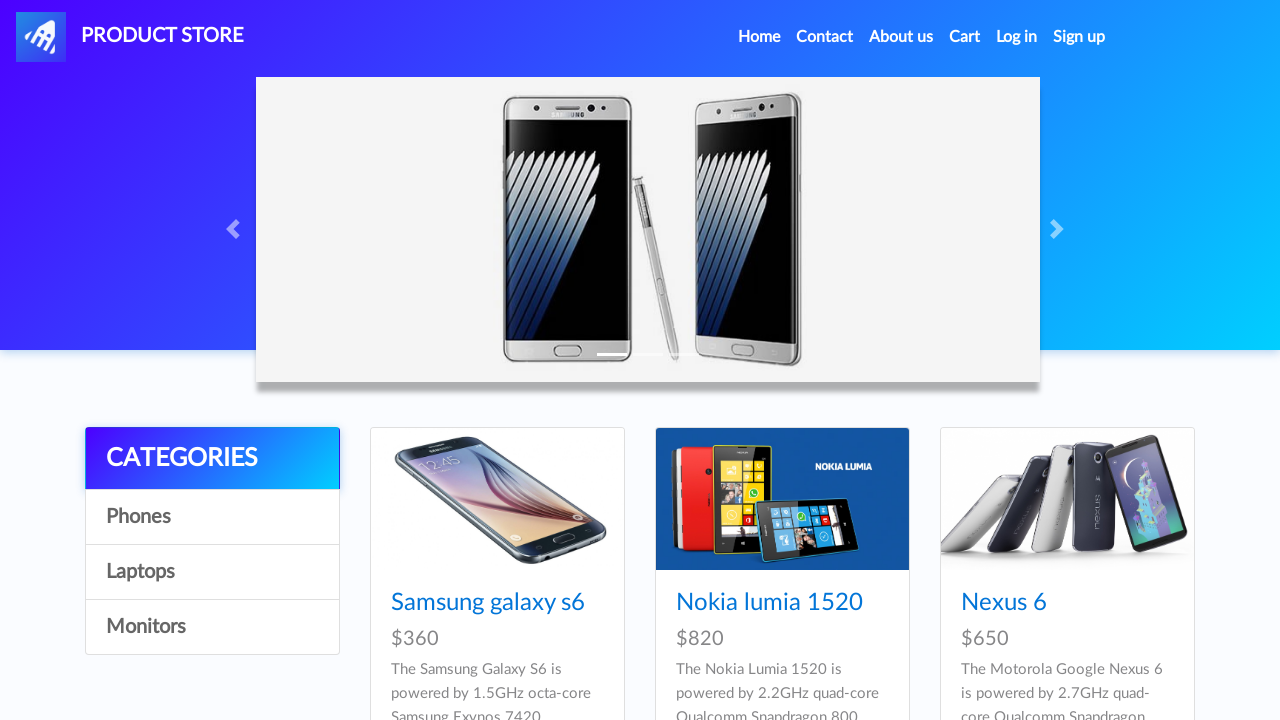

Clicked on Samsung Galaxy S6 product link at (488, 603) on xpath=//a[text()='Samsung galaxy s6']
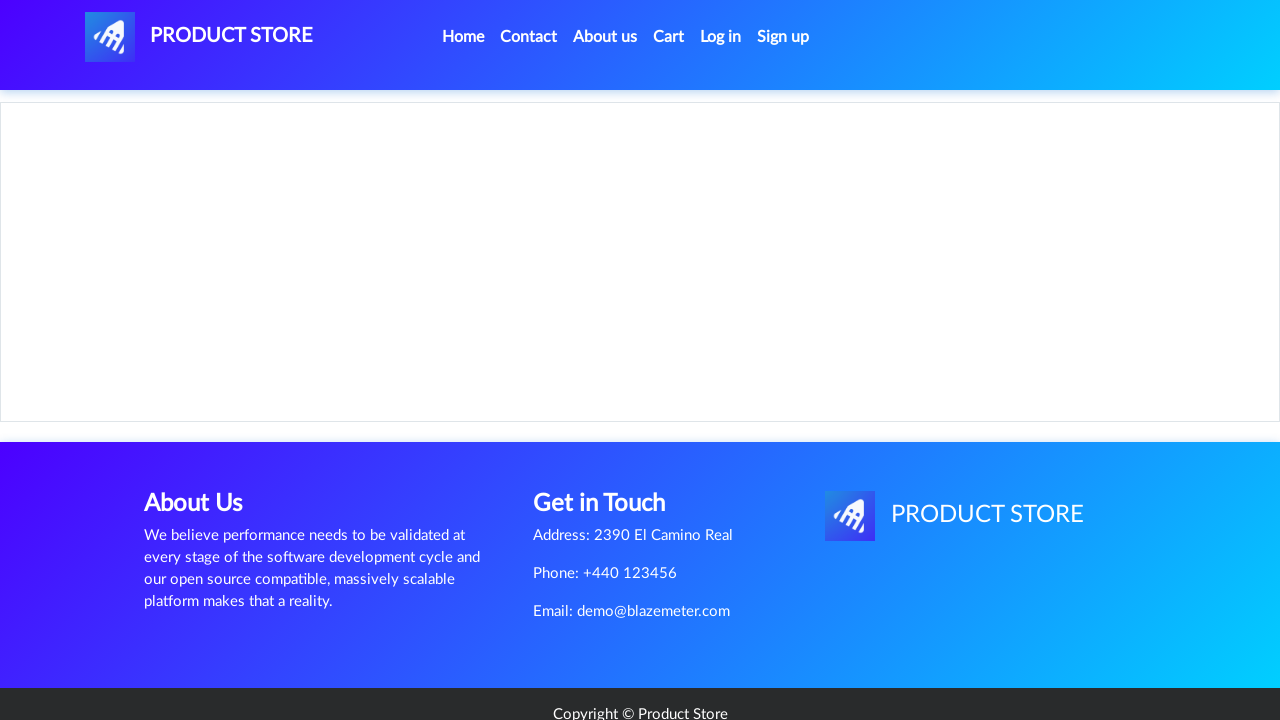

Product page loaded and h2 title element appeared
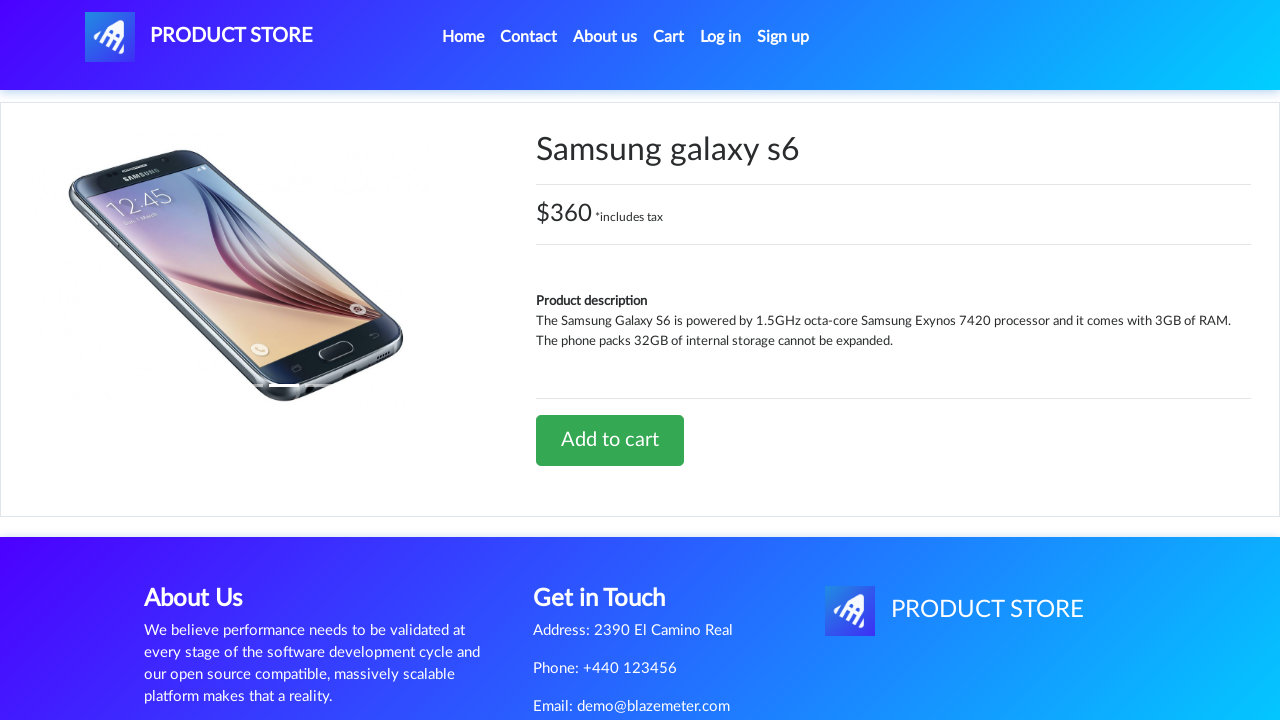

Located h2 title element
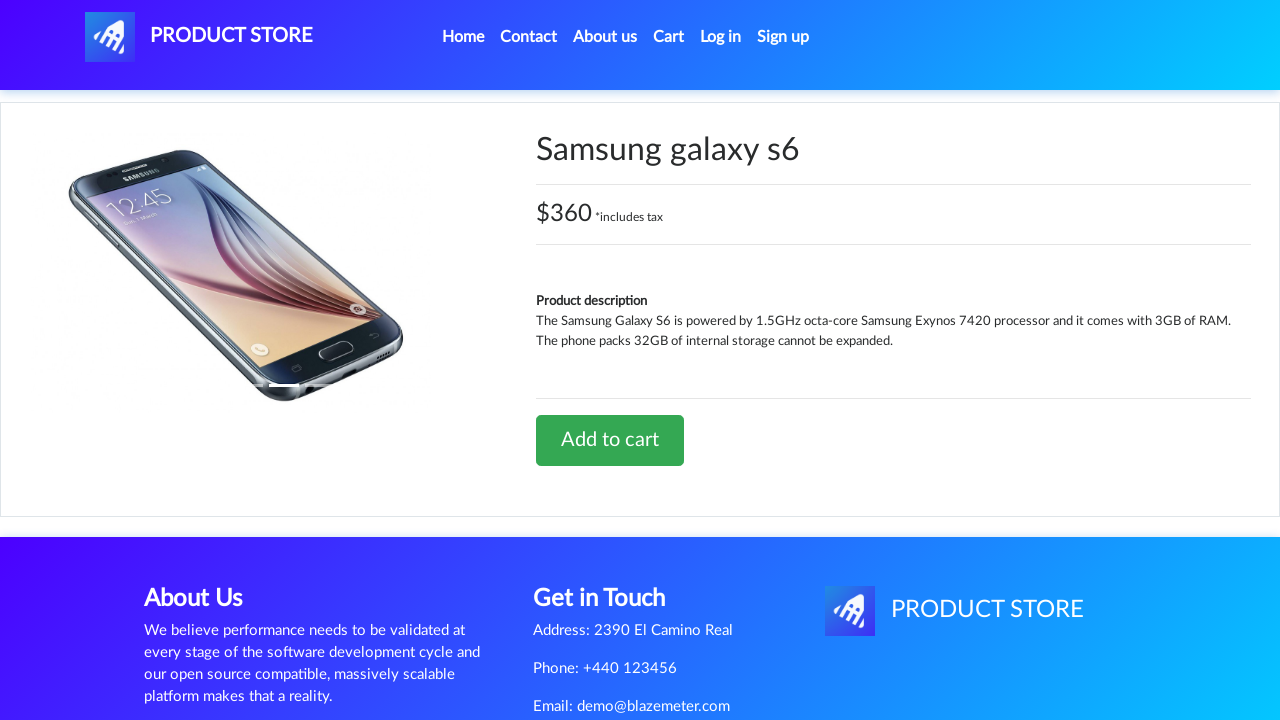

Verified product title is 'Samsung galaxy s6'
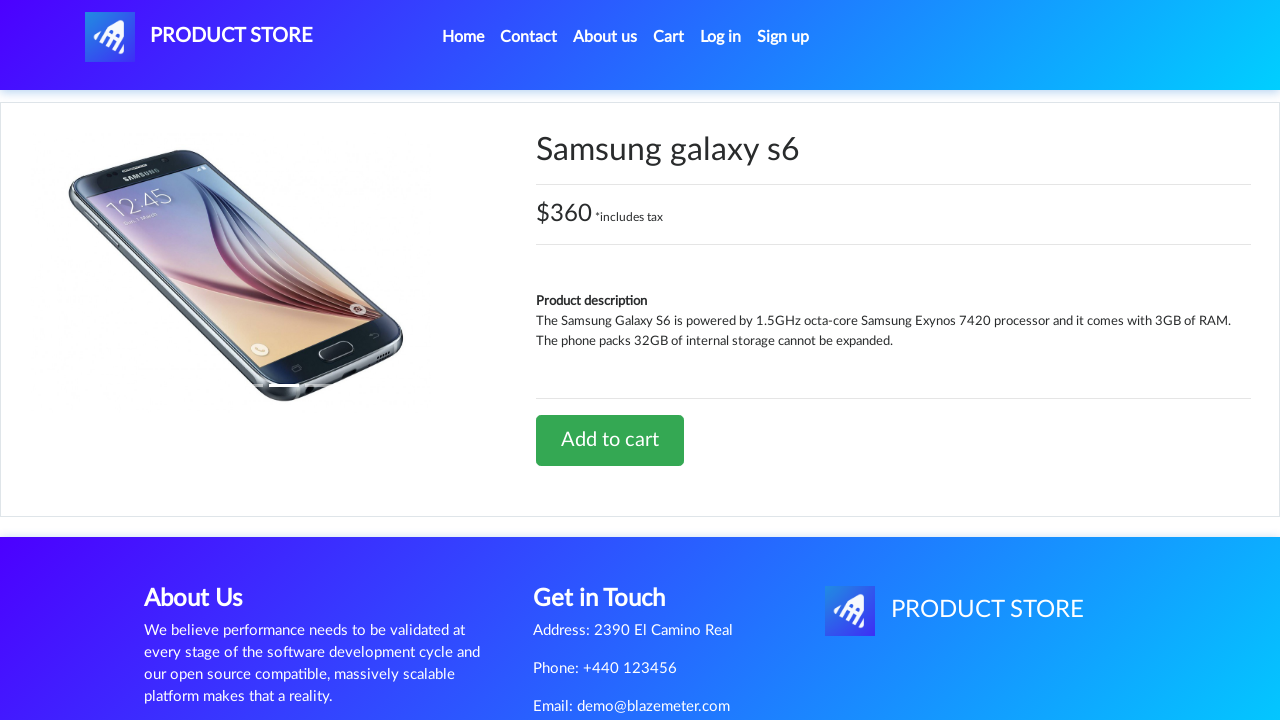

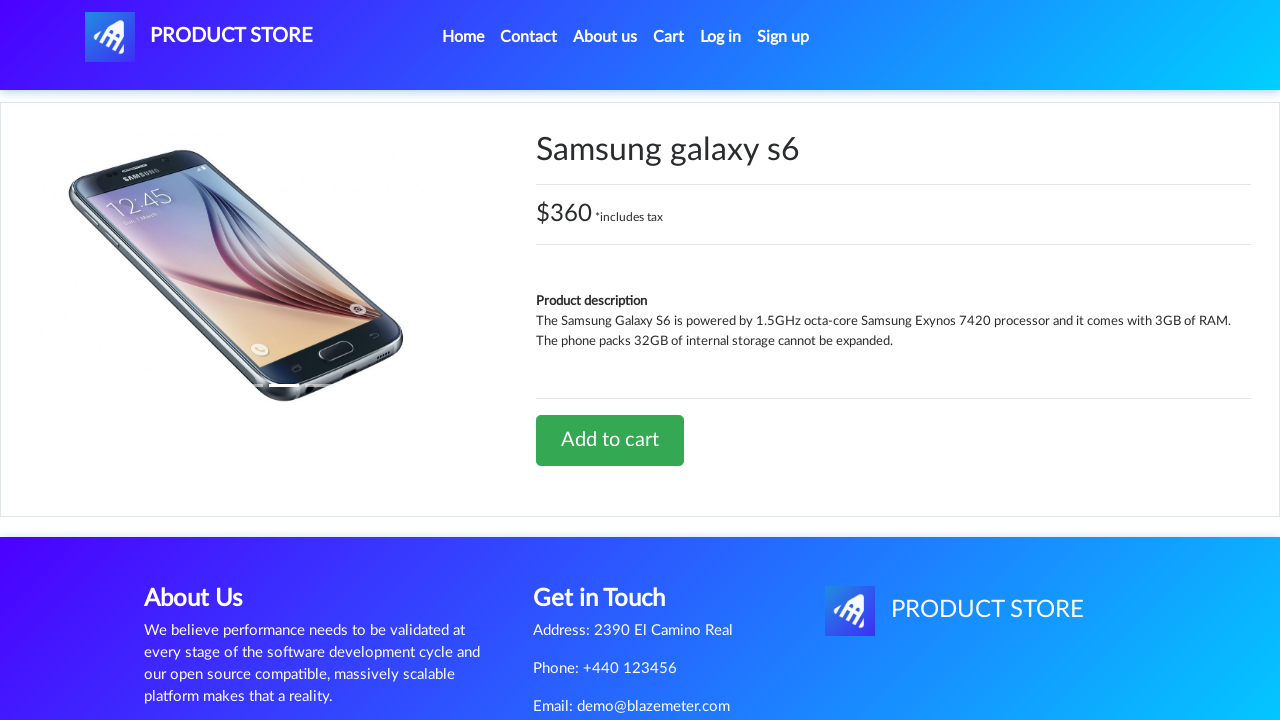